Tests that clicking the Due column header twice sorts the numeric values in descending order.

Starting URL: http://the-internet.herokuapp.com/tables

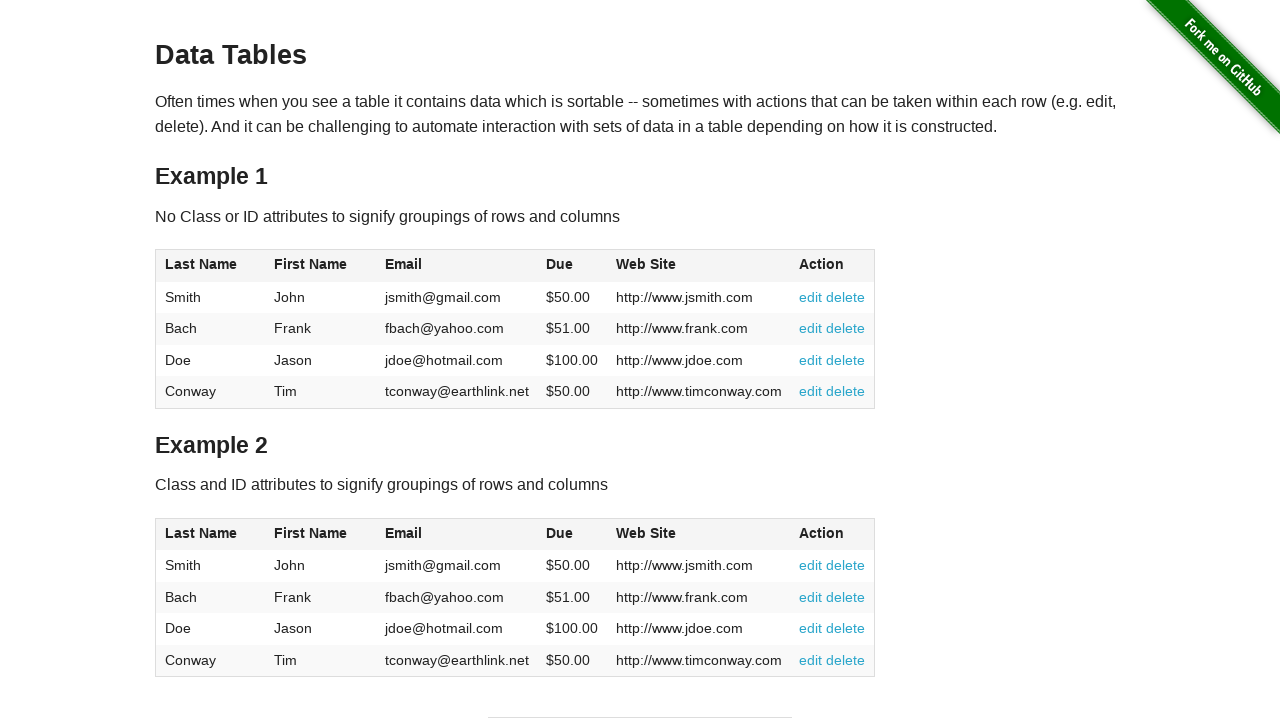

Clicked Due column header for first sort (ascending) at (572, 266) on #table1 thead tr th:nth-child(4)
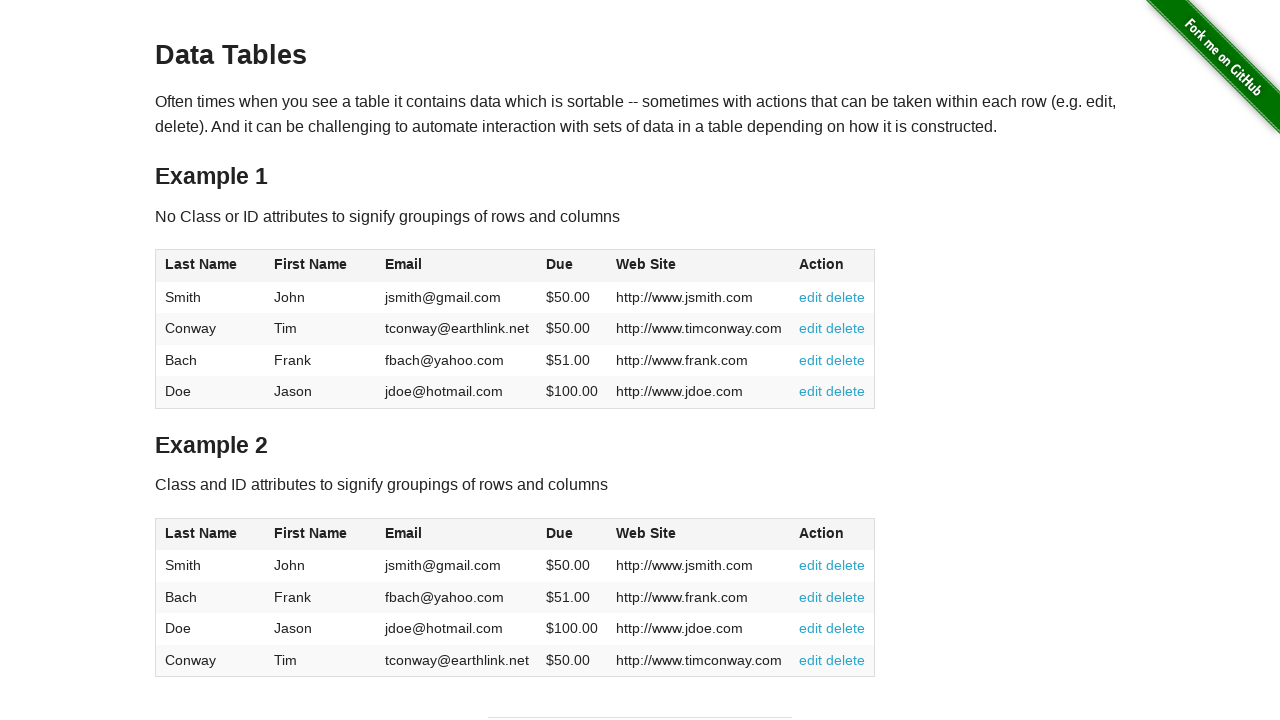

Clicked Due column header for second sort (descending) at (572, 266) on #table1 thead tr th:nth-child(4)
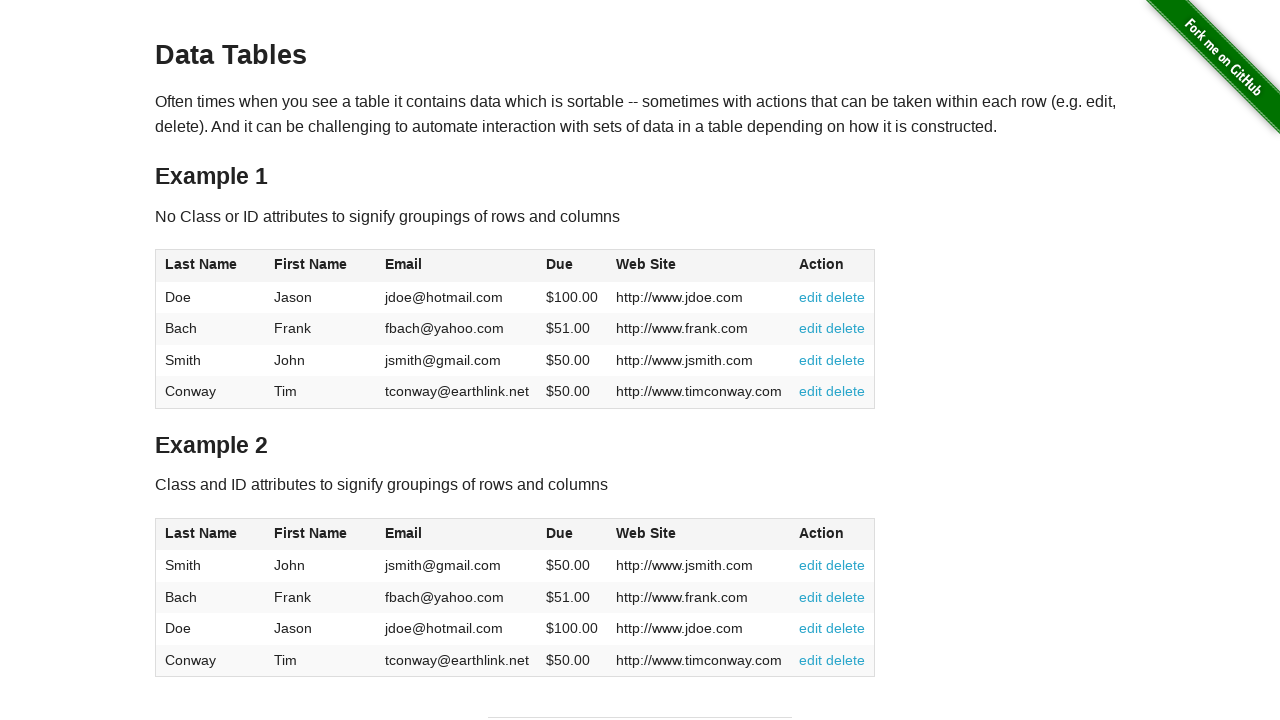

Waited for Due column cells to be available
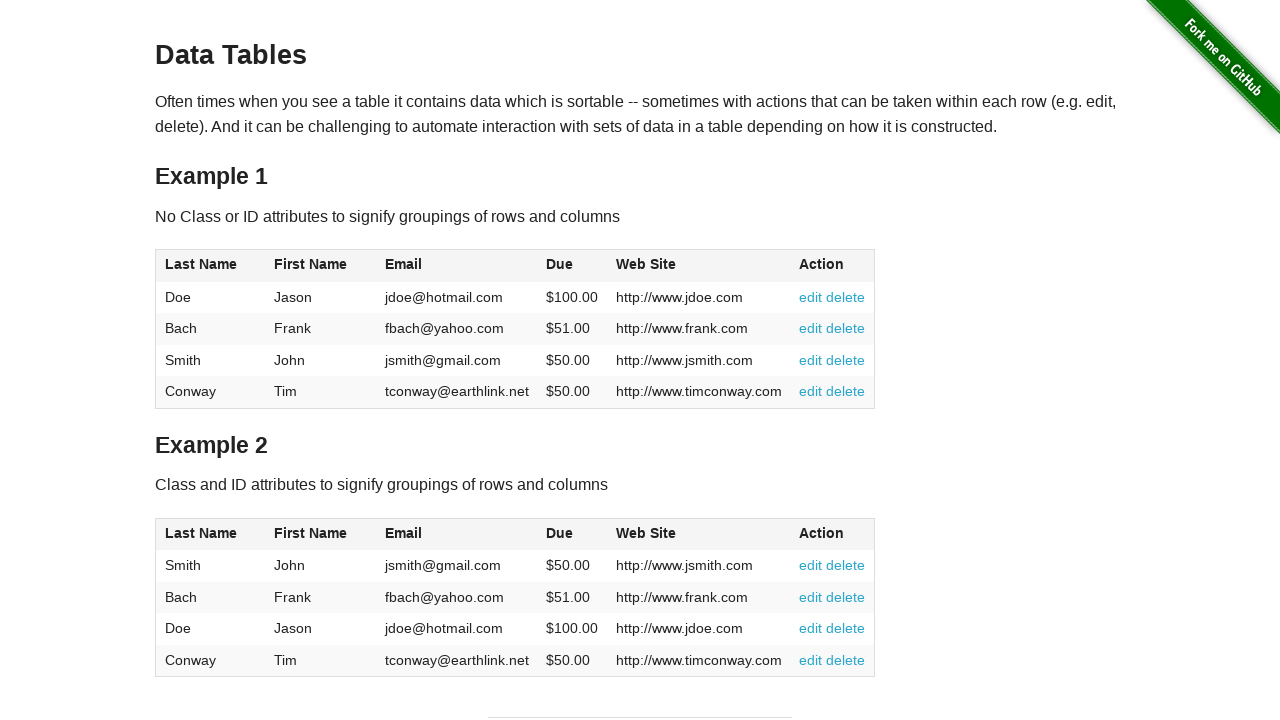

Retrieved all Due column cell elements
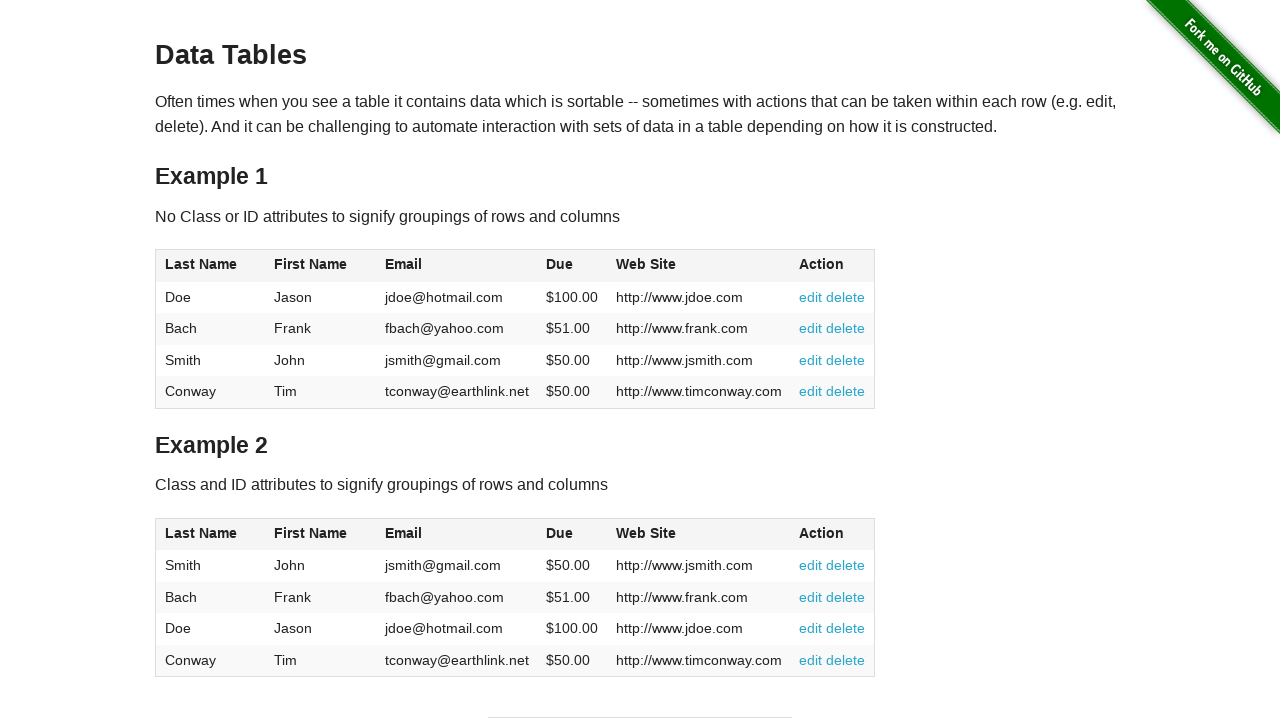

Extracted Due values from cells: [100.0, 51.0, 50.0, 50.0]
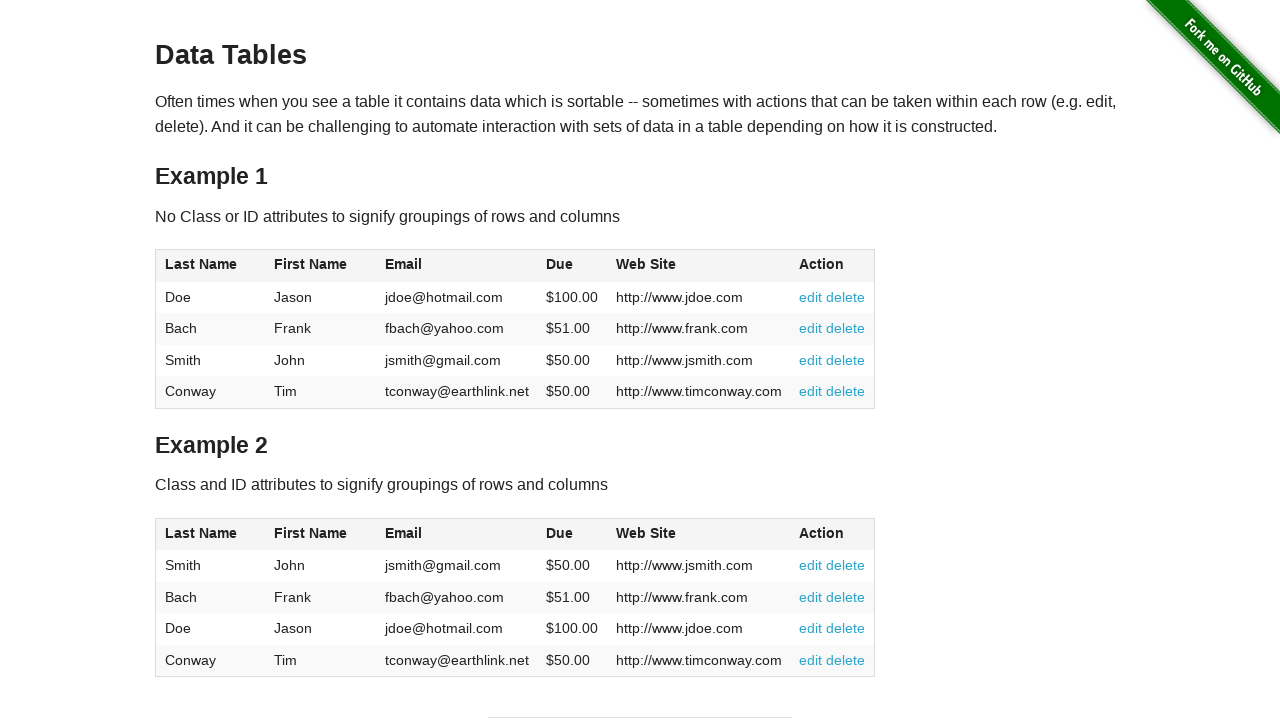

Verified Due column is sorted in descending order
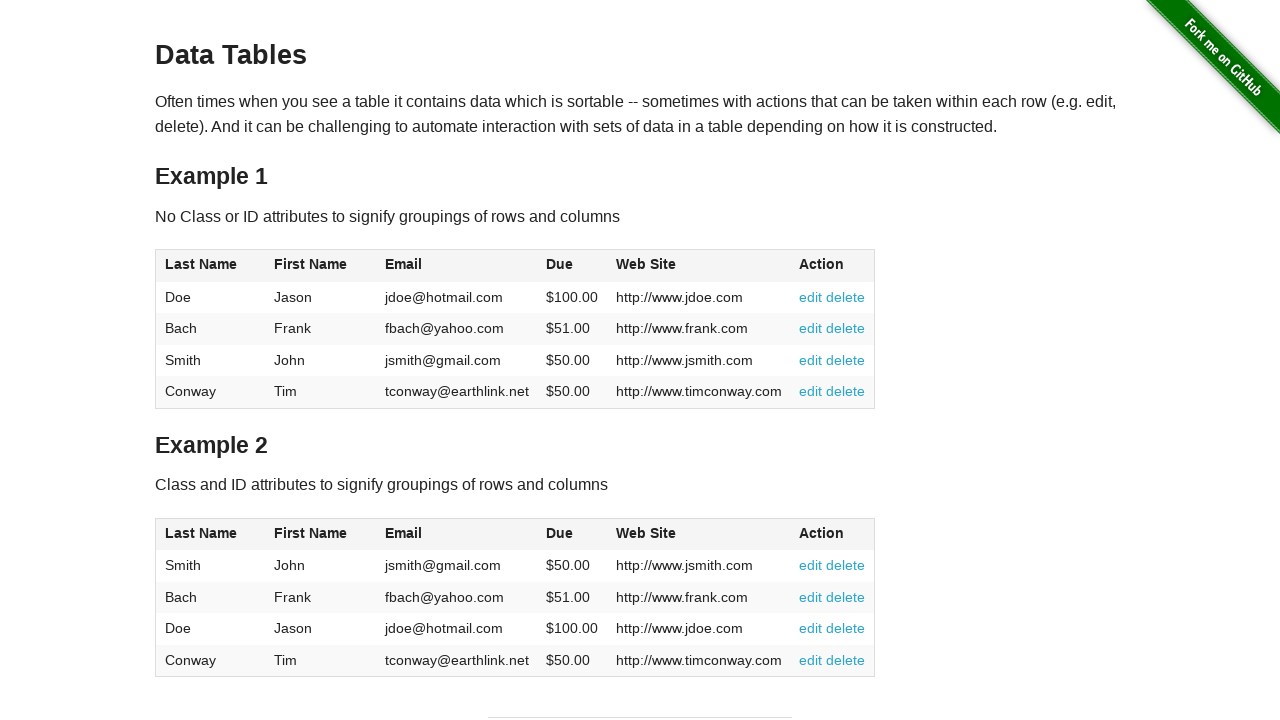

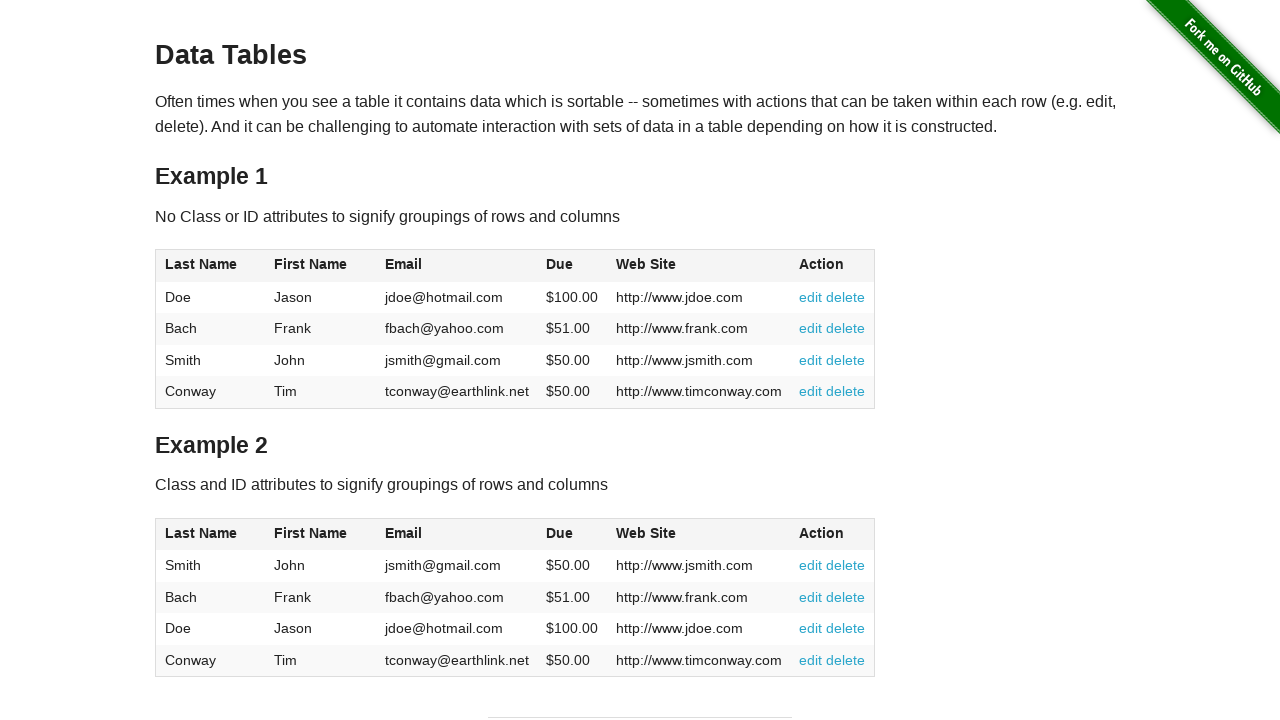